Tests navigation to the Team submenu and verifies that team member images are displayed on the page

Starting URL: https://www.99-bottles-of-beer.net/

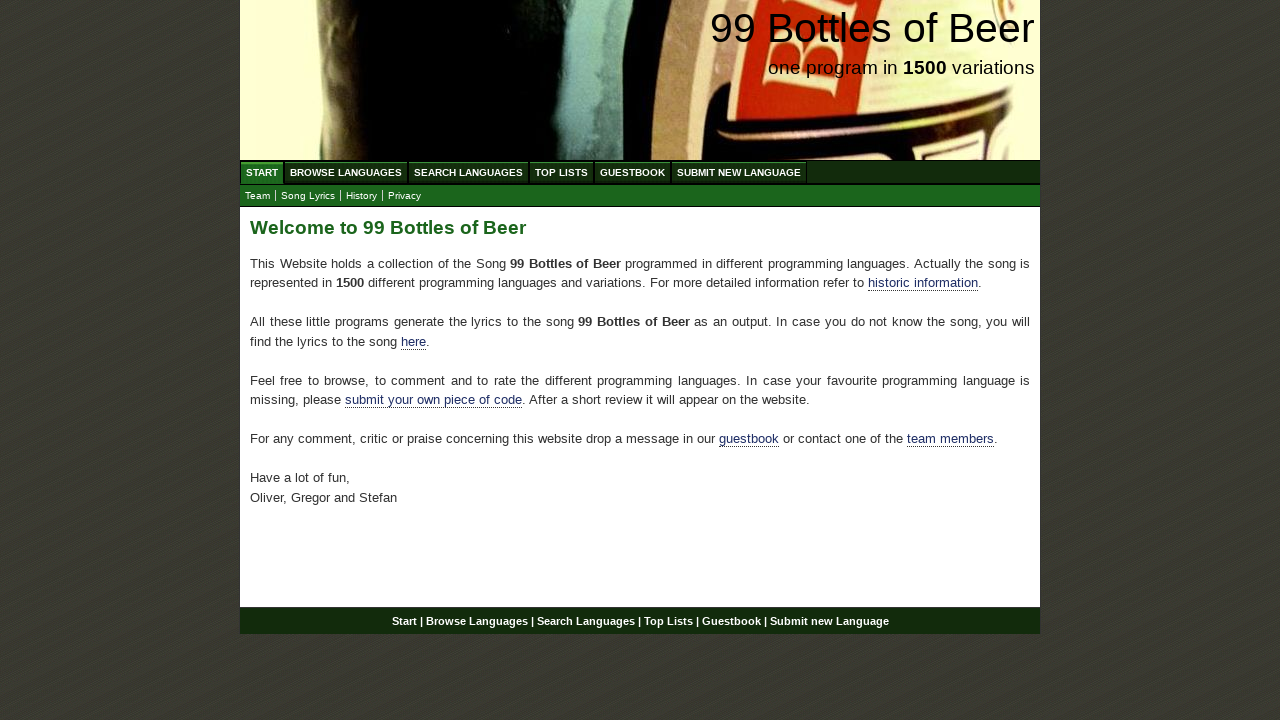

Clicked on Team submenu link at (258, 196) on xpath=//ul[@id='submenu']/li/a[@href='team.html']
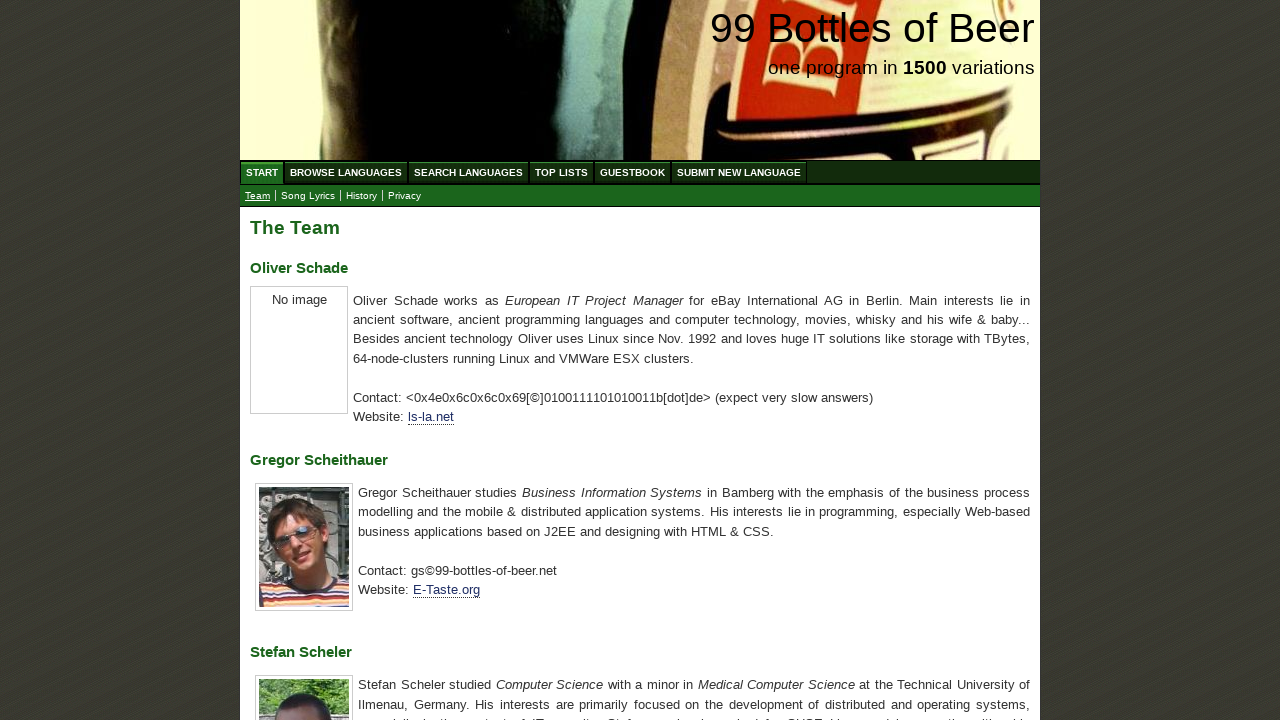

Team member image (Gregor Scheithauer) loaded
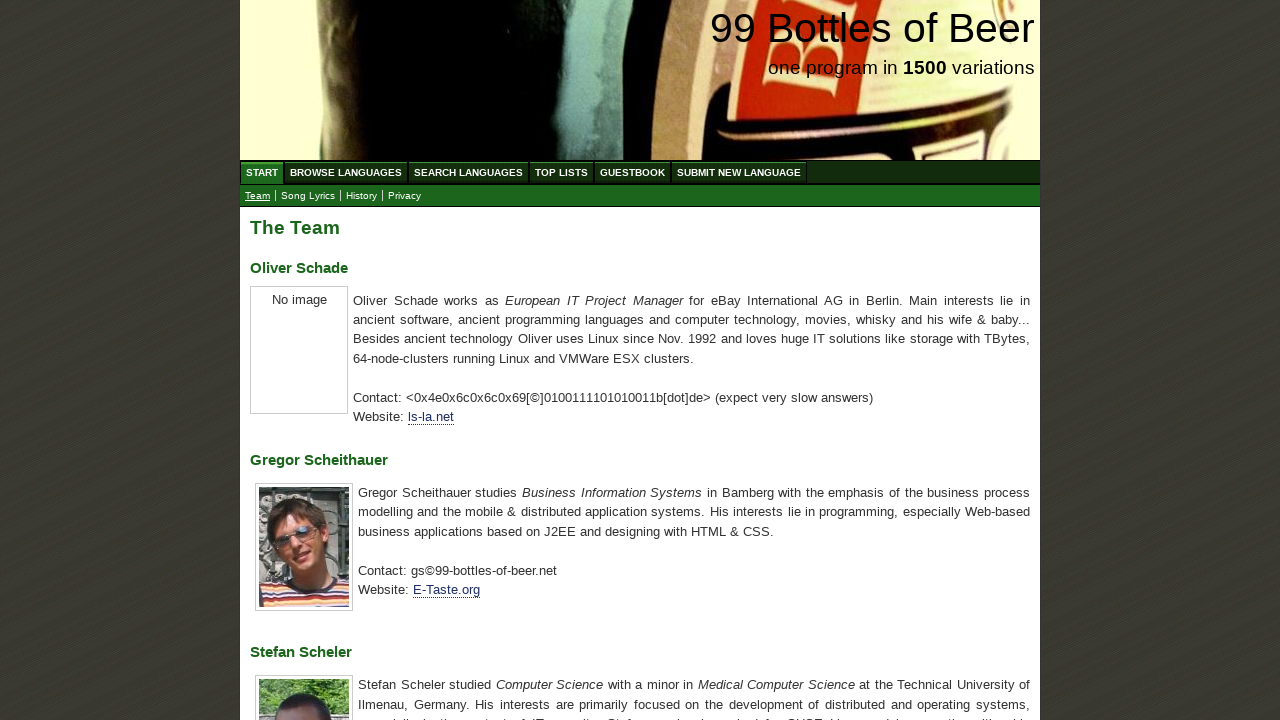

Team member image (Stefan Scheler) loaded
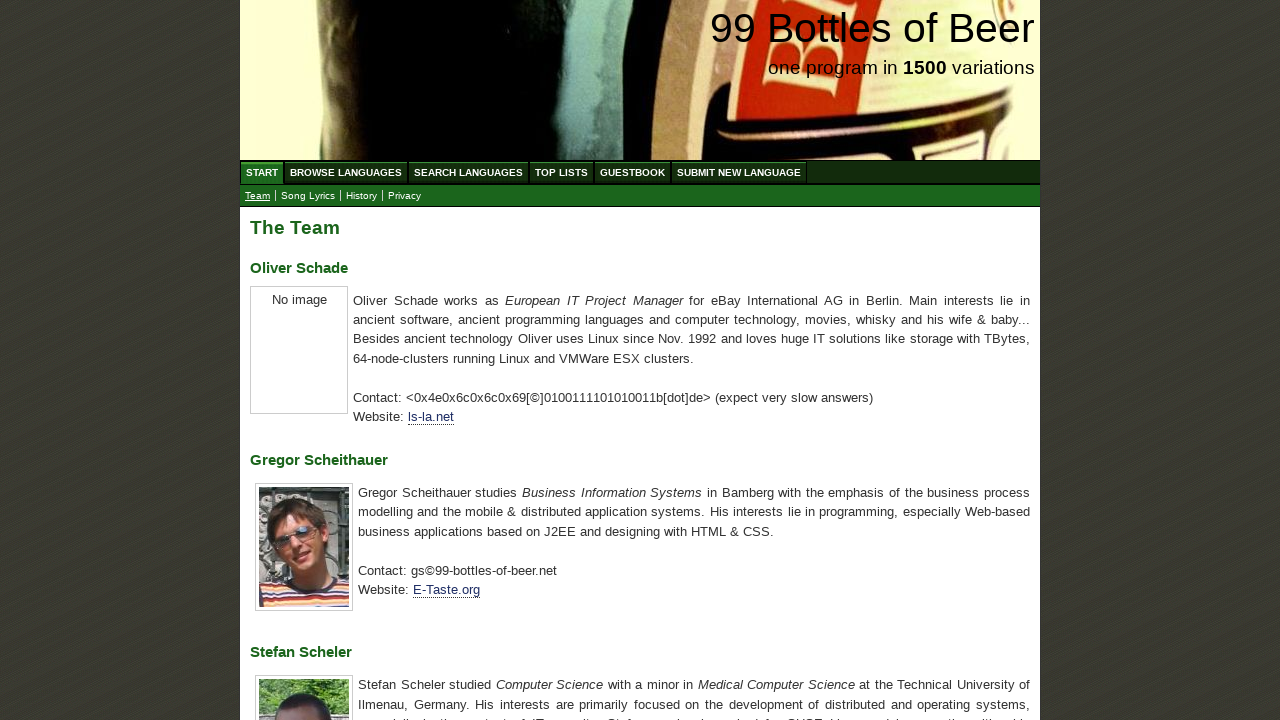

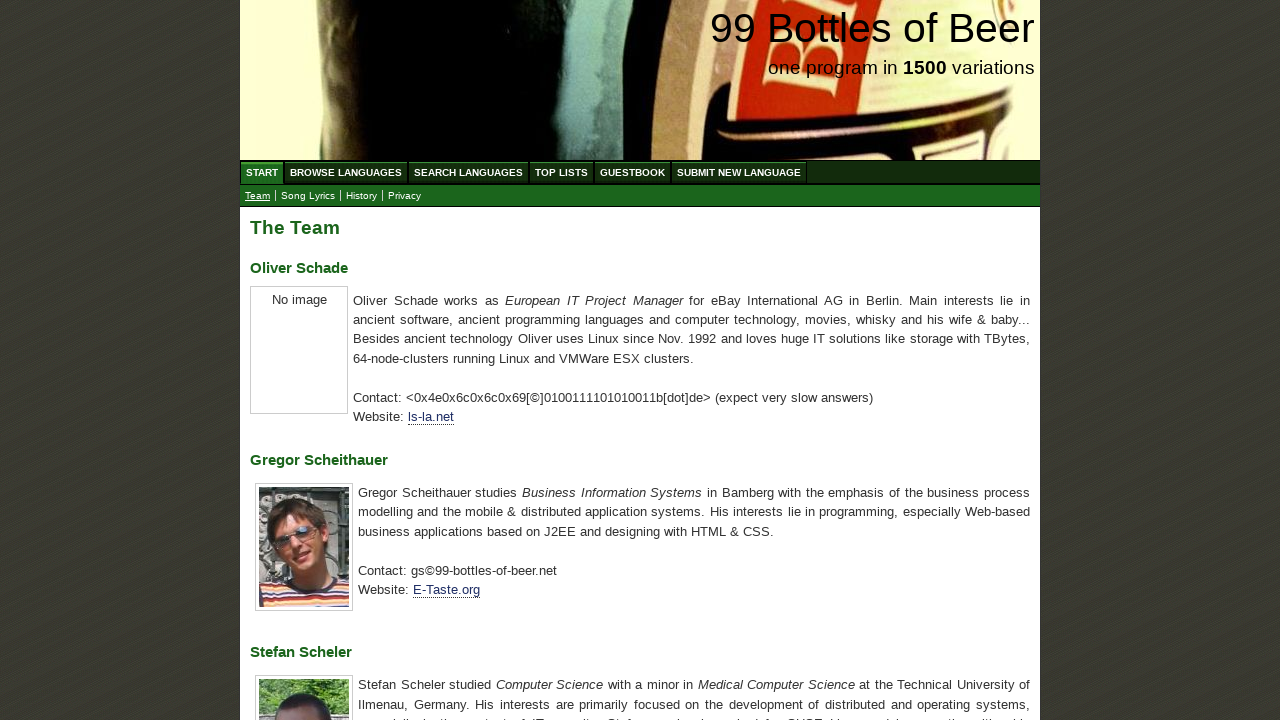